Tests a slow calculator application by setting a custom delay timer to 45 seconds, performing an addition calculation (7+8), and verifying the result displays 15.

Starting URL: https://bonigarcia.dev/selenium-webdriver-java/slow-calculator.html

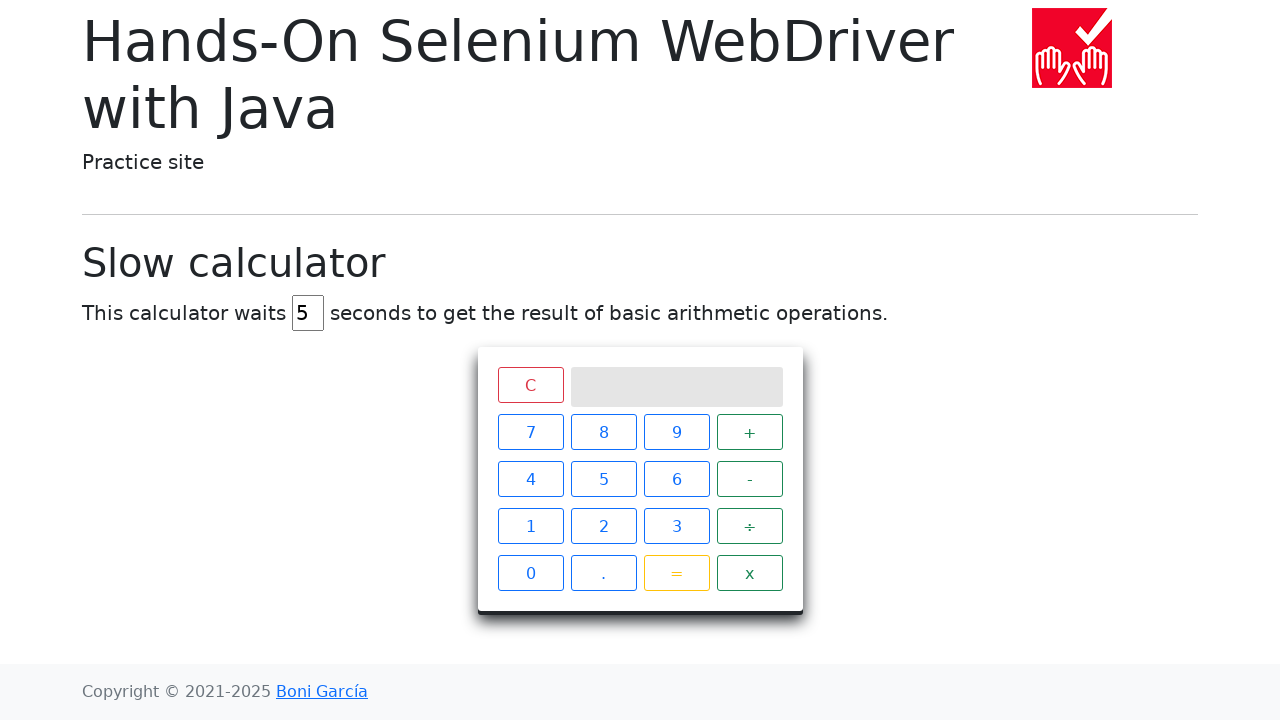

Navigated to slow calculator application
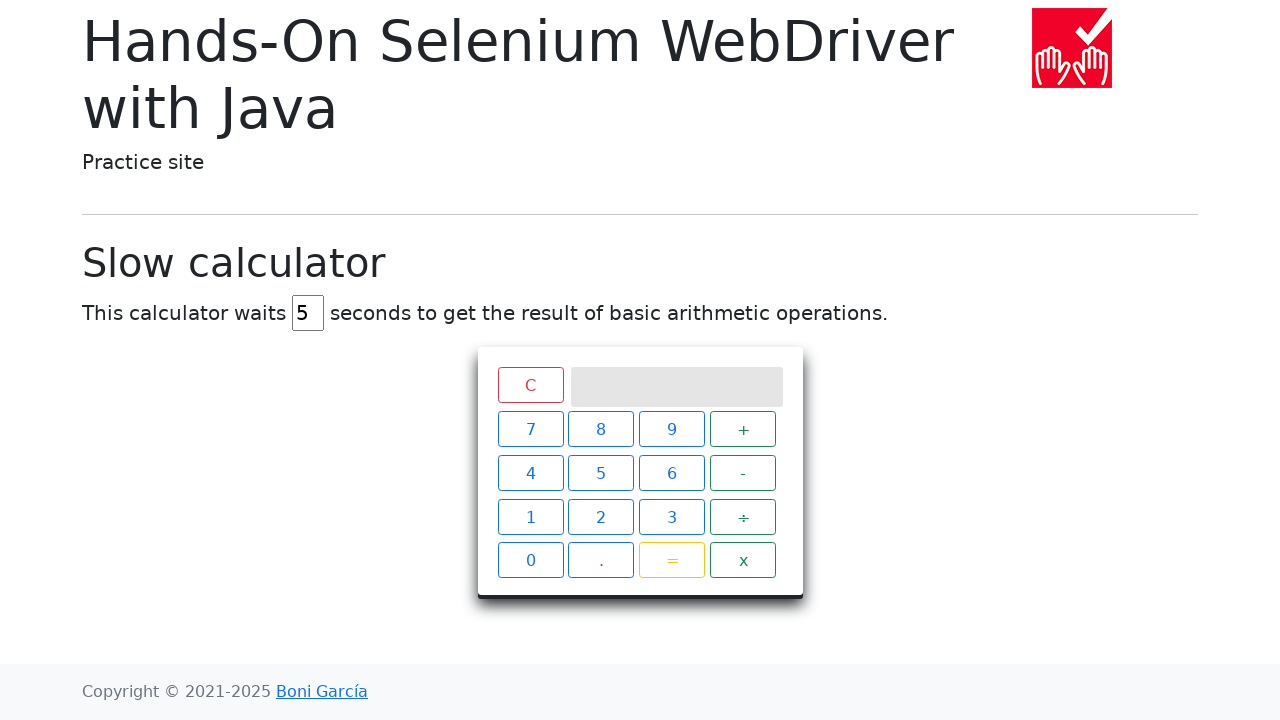

Double-clicked delay input field to select existing value at (308, 313) on #delay
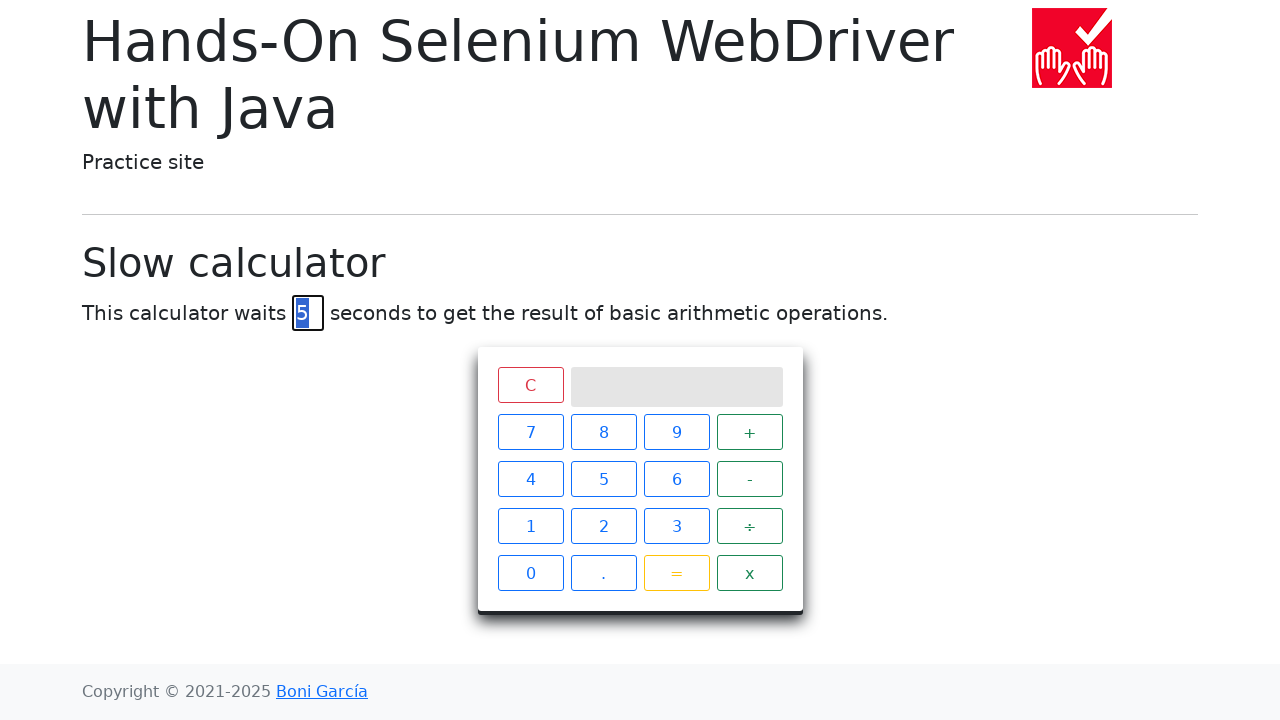

Set custom delay timer to 45 seconds on #delay
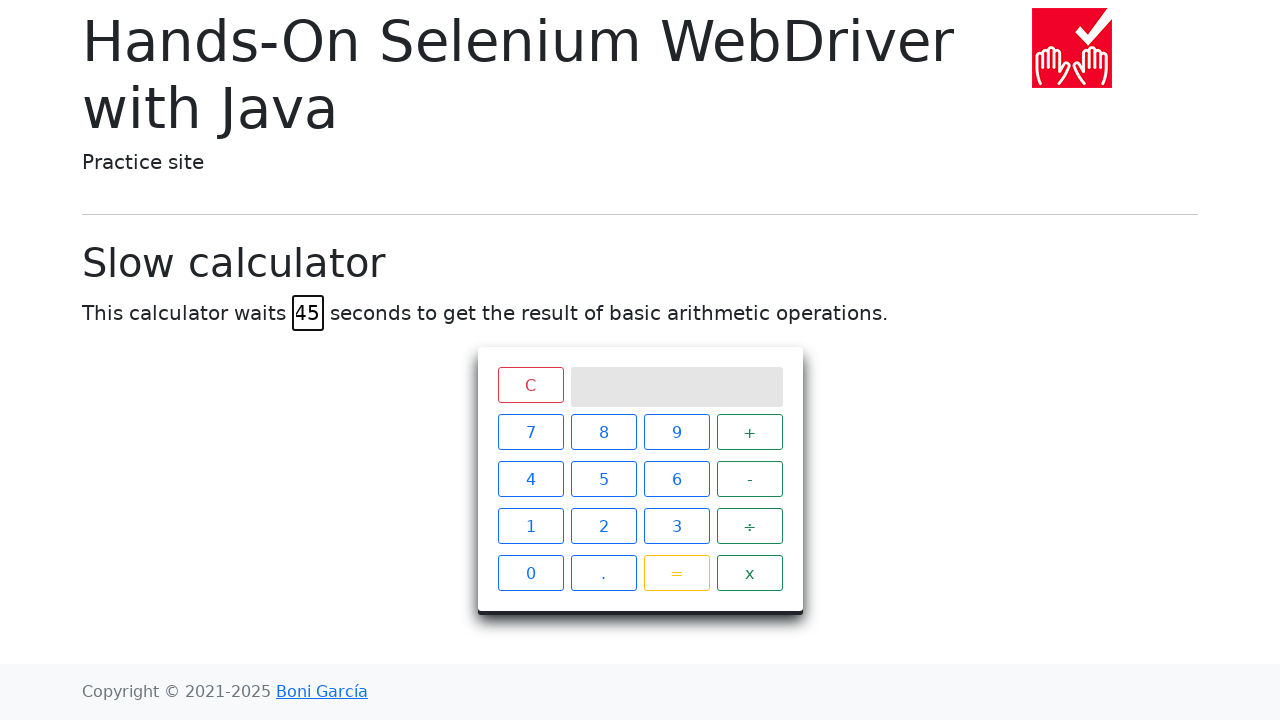

Clicked number 7 at (530, 432) on xpath=//span[text()="7"]
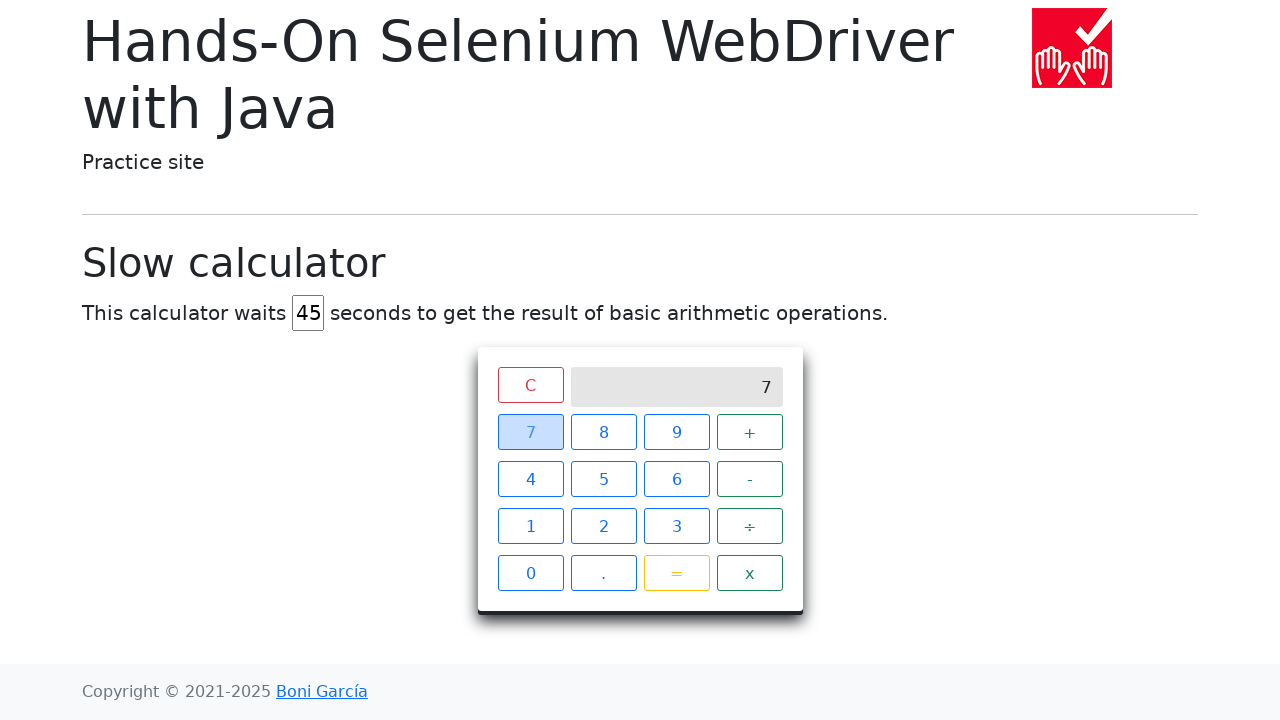

Clicked plus operator at (750, 432) on xpath=//span[text()="+"]
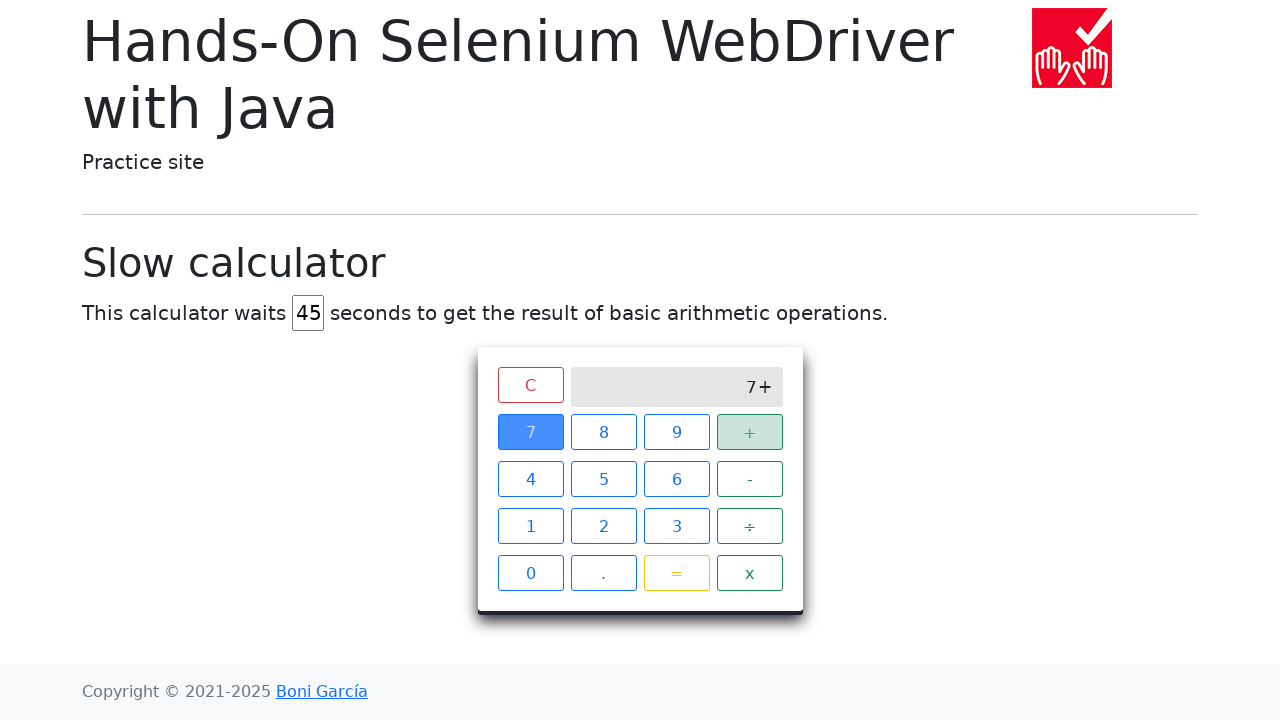

Clicked number 8 at (604, 432) on xpath=//span[text()="8"]
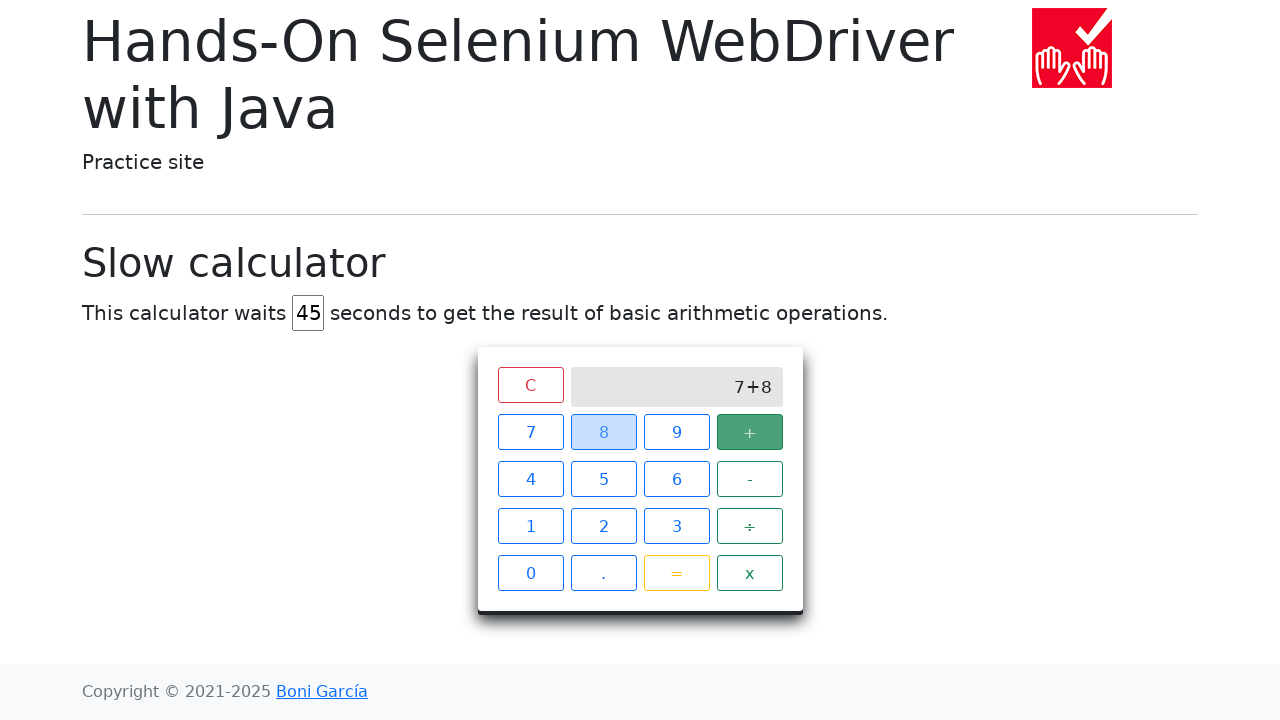

Clicked equals button to calculate 7+8 at (676, 573) on xpath=//span[text()="="]
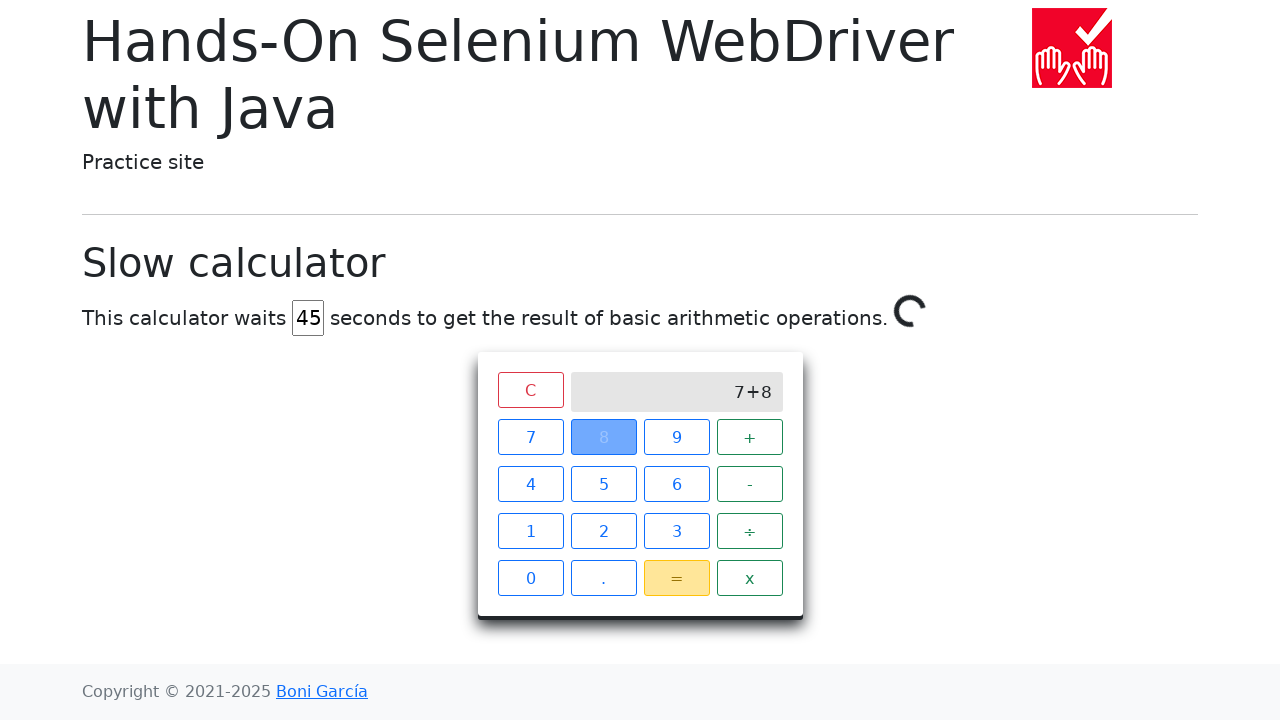

Verified result 15 displayed after calculation
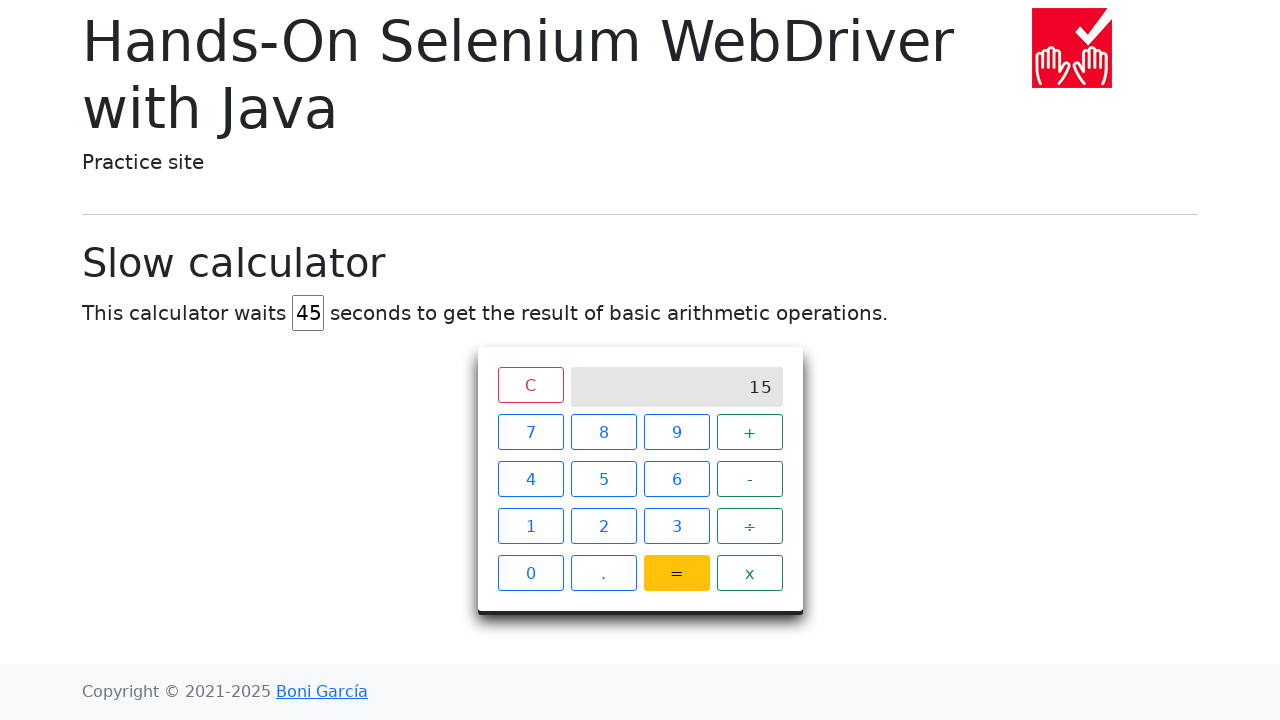

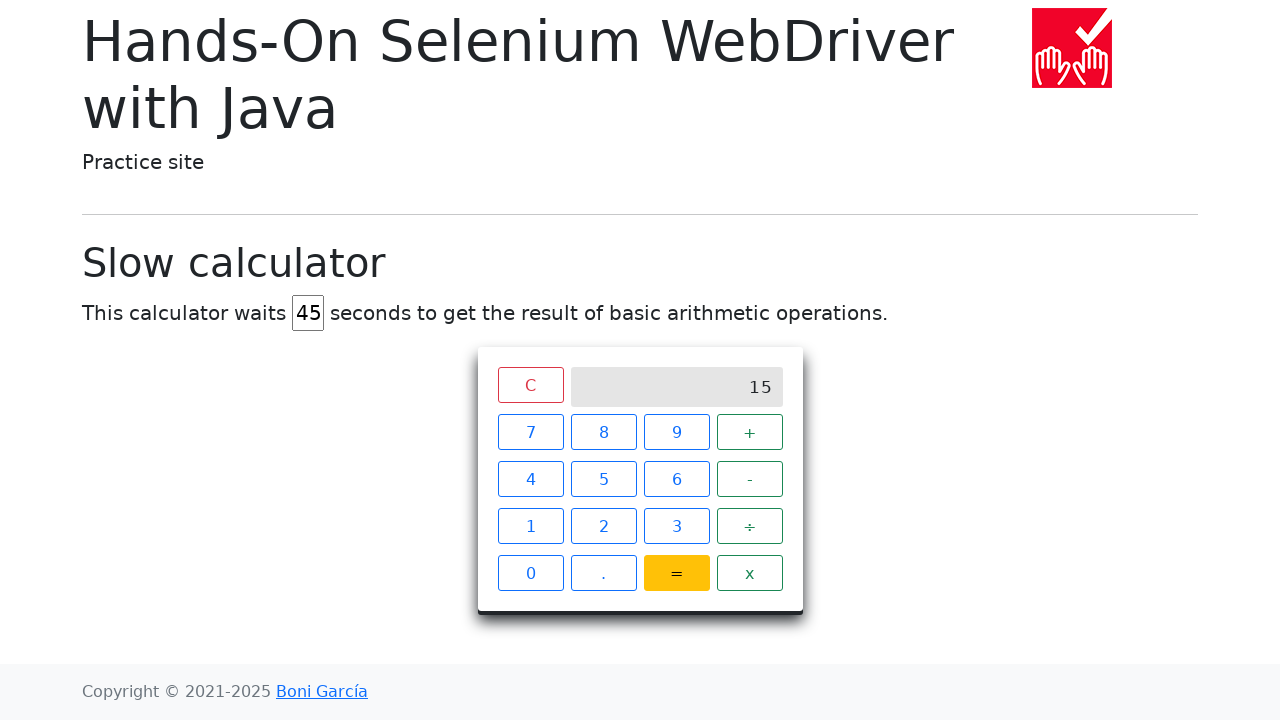